Tests the Text Box form with an invalid email format to verify that validation error is shown with red border

Starting URL: https://demoqa.com/

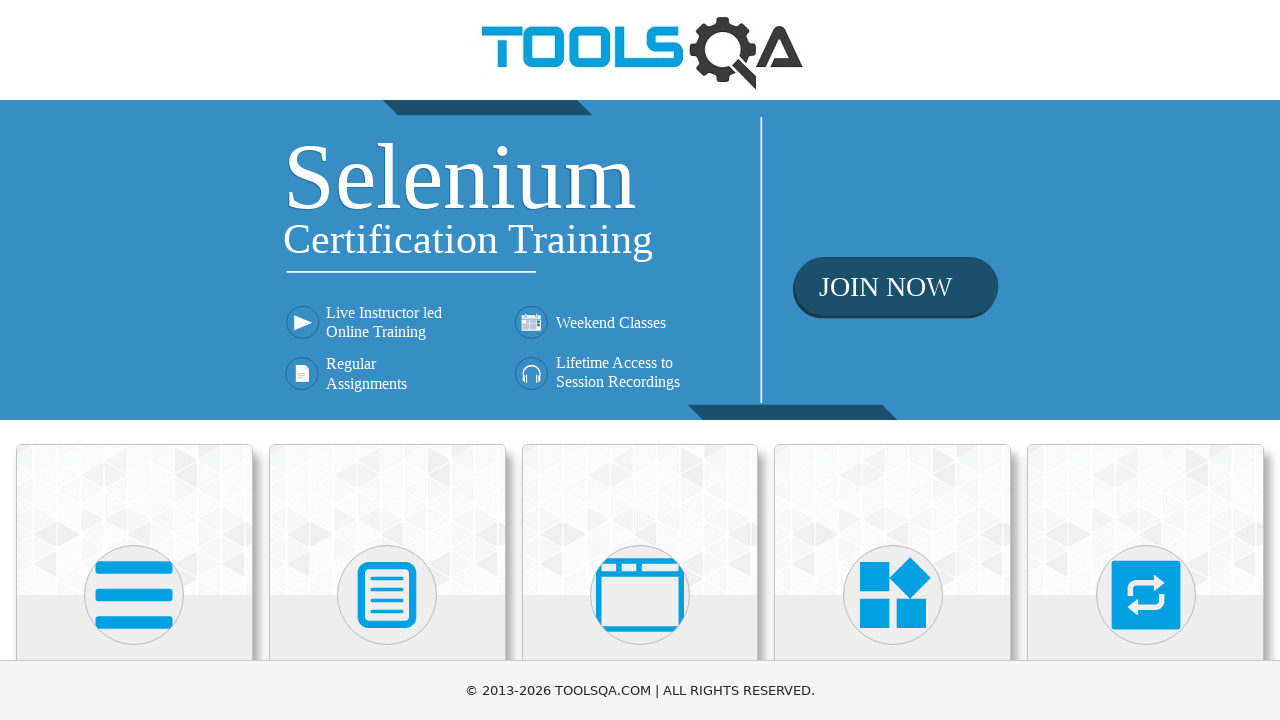

Clicked on Elements menu on homepage at (134, 360) on text=Elements
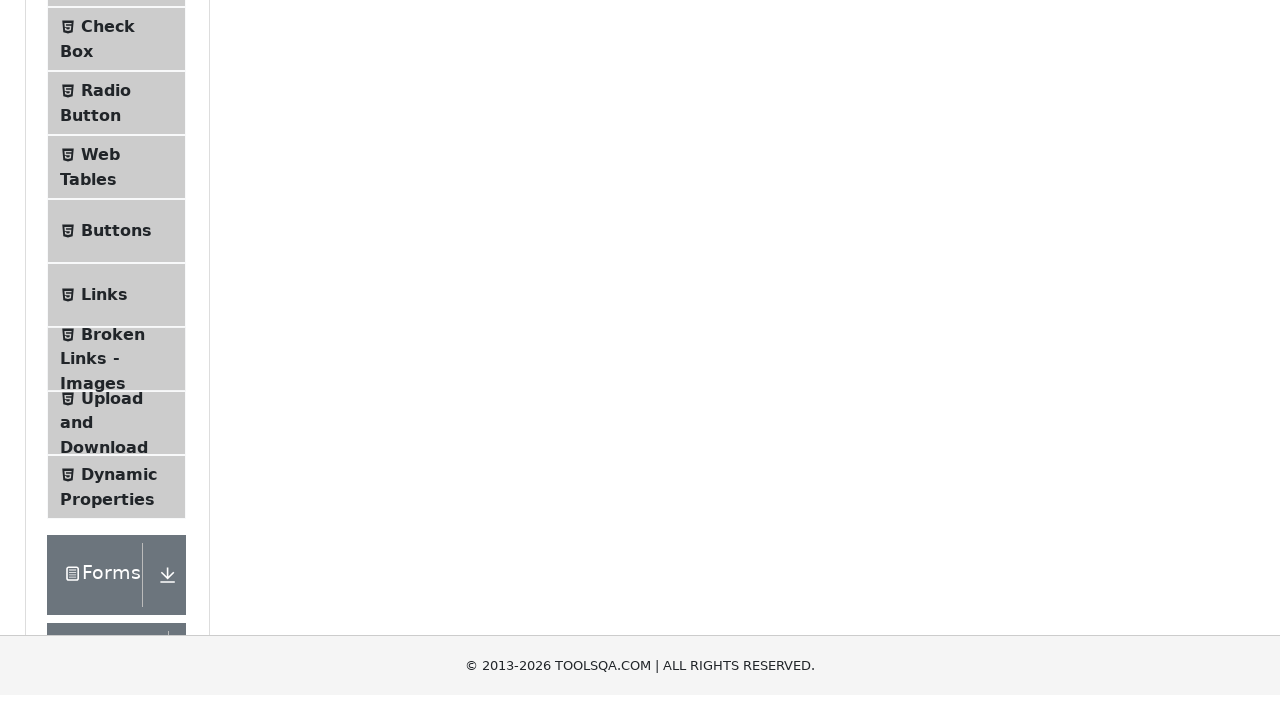

Clicked on Text Box in left menu at (119, 261) on text=Text Box
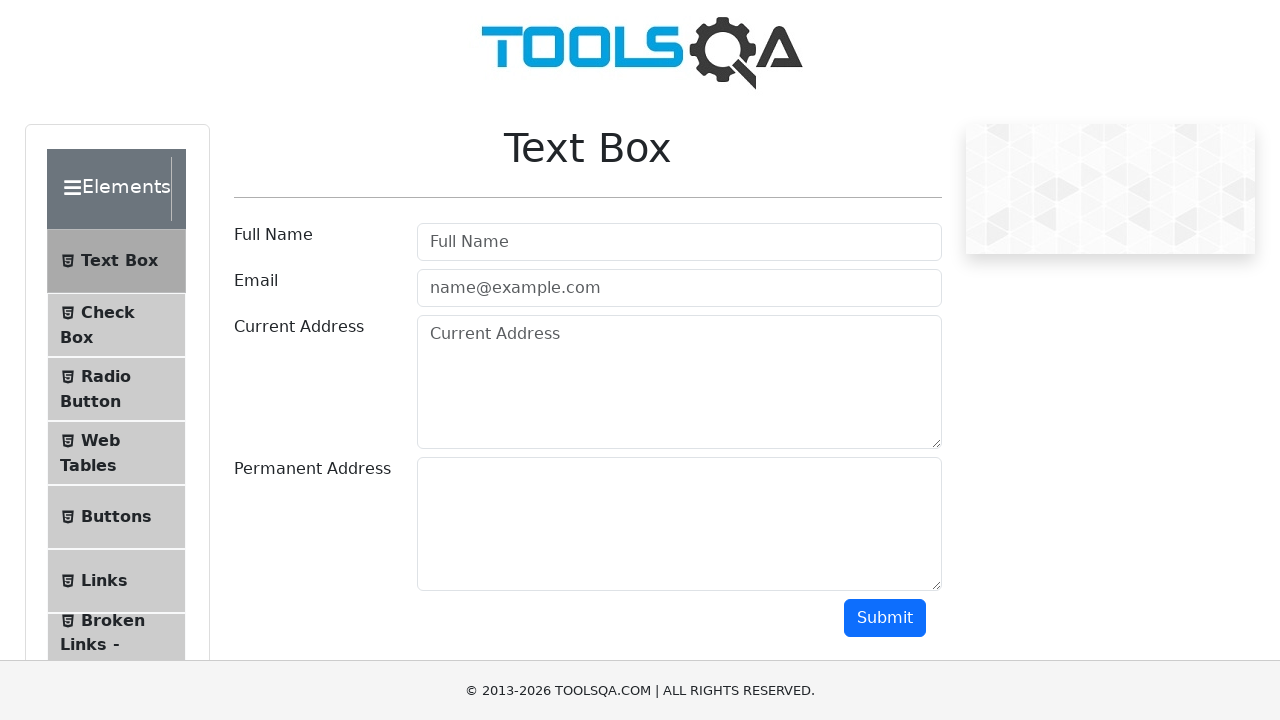

Text Box page loaded and username field is visible
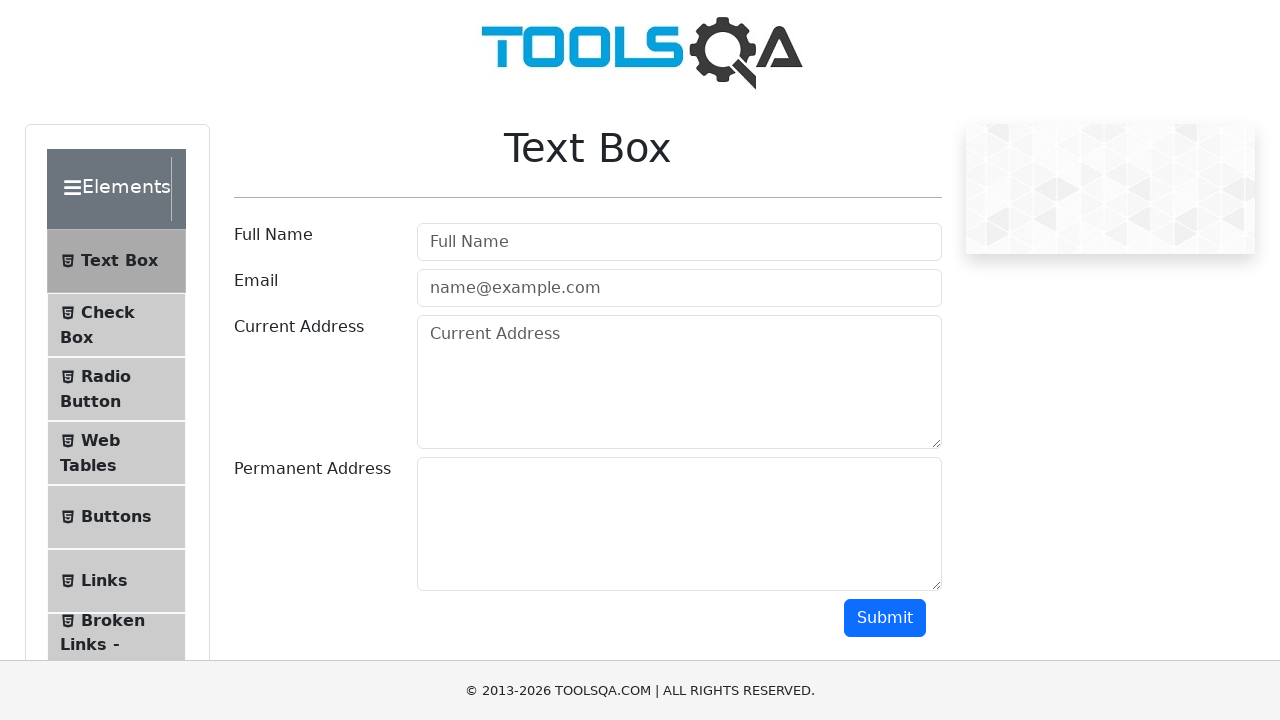

Filled userName field with 'Nguyen Van A' on #userName
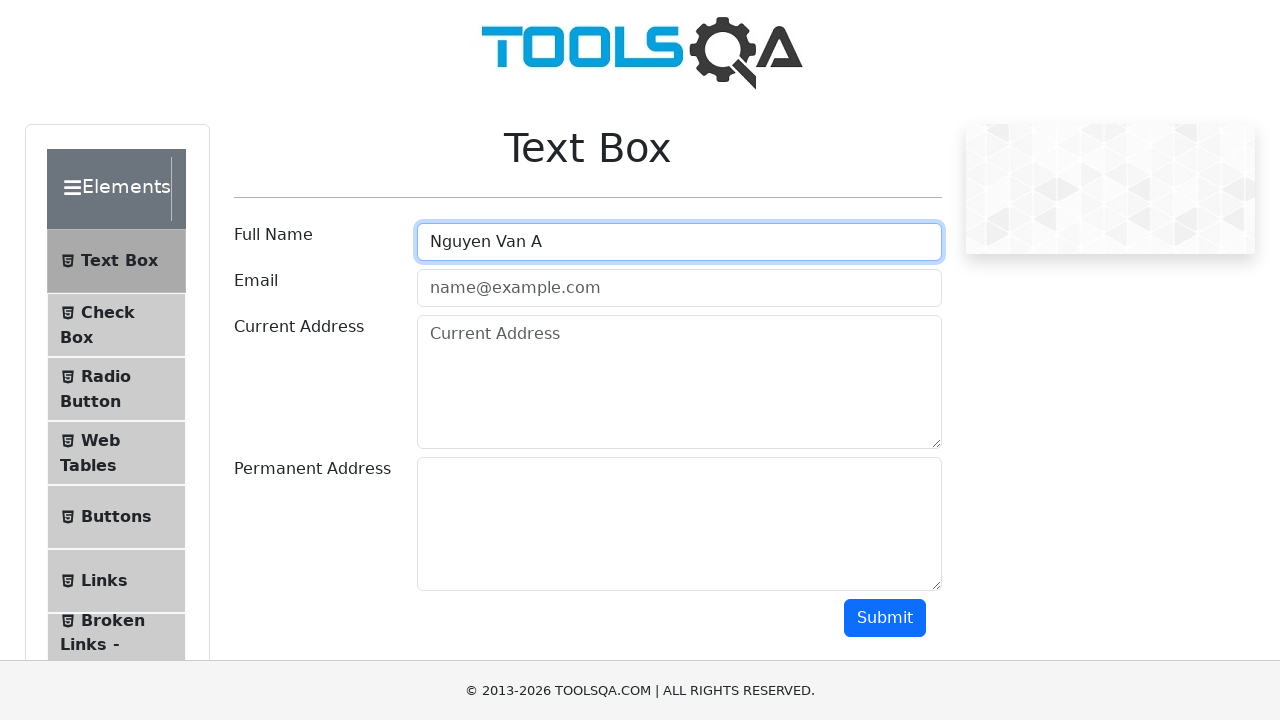

Filled userEmail field with invalid email 'user@' on #userEmail
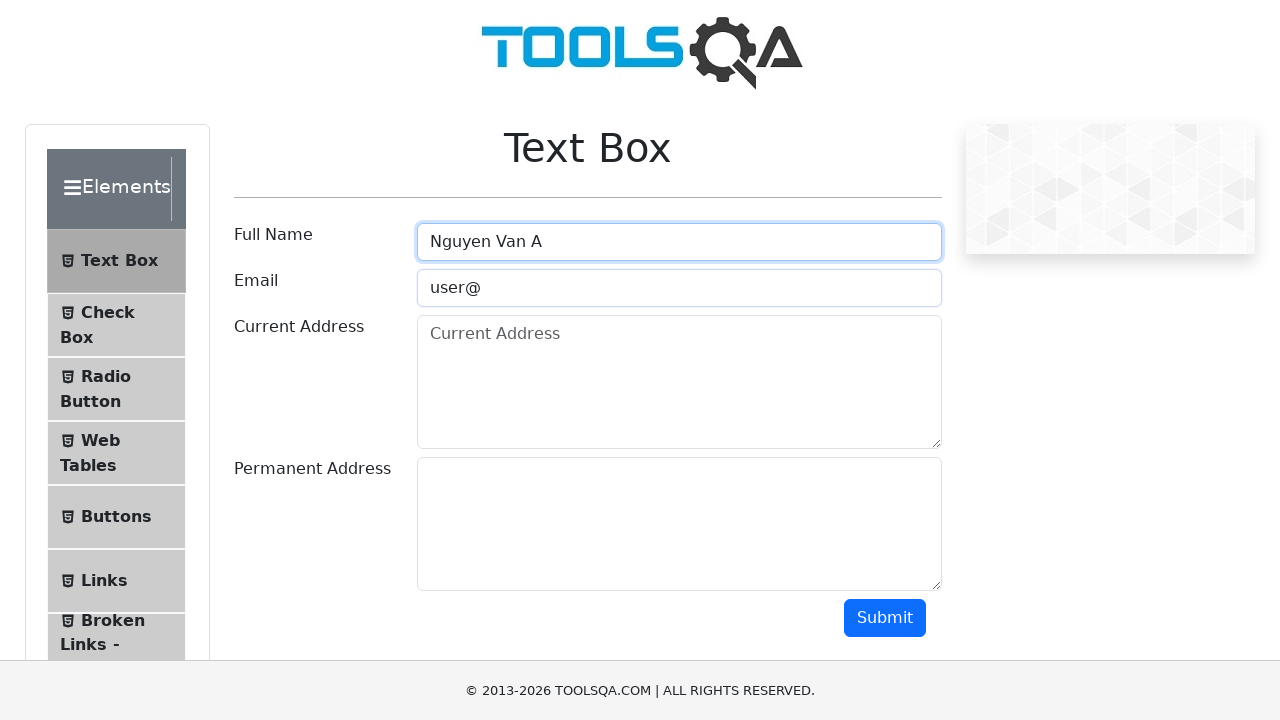

Filled currentAddress field with '12 Nguyen Trai, HN' on #currentAddress
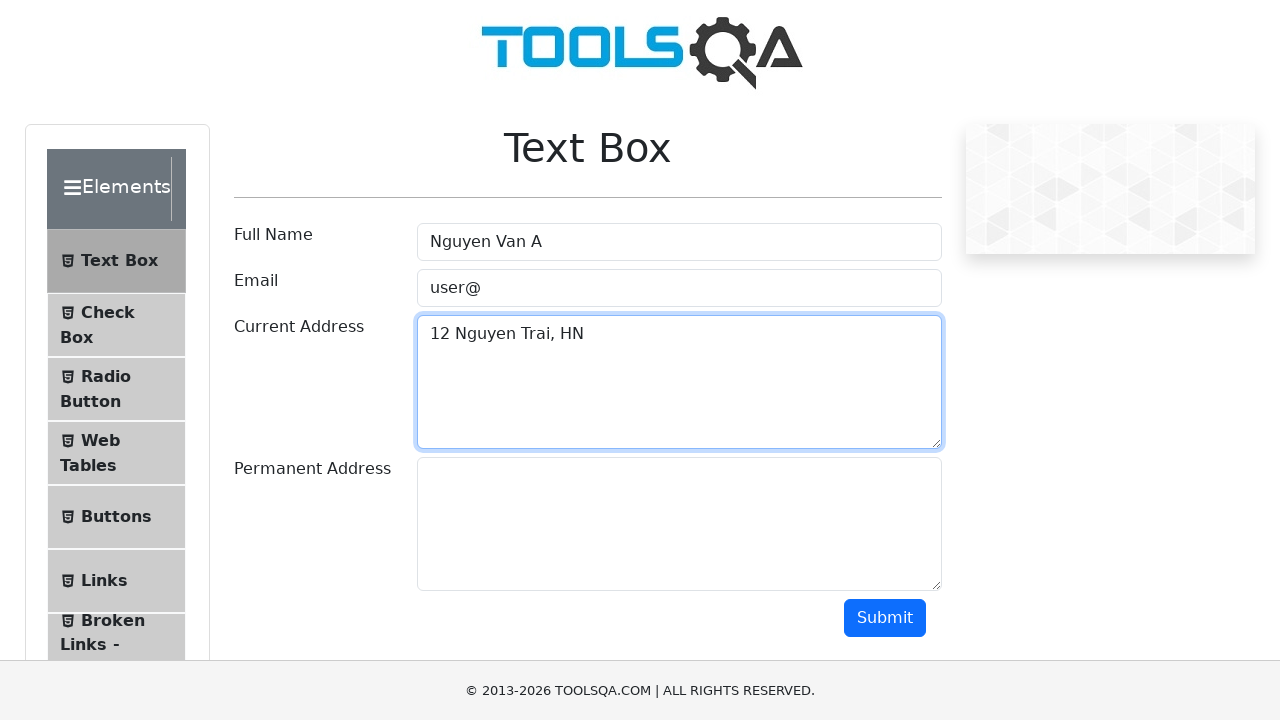

Filled permanentAddress field with '34 Le Loi, HCM' on #permanentAddress
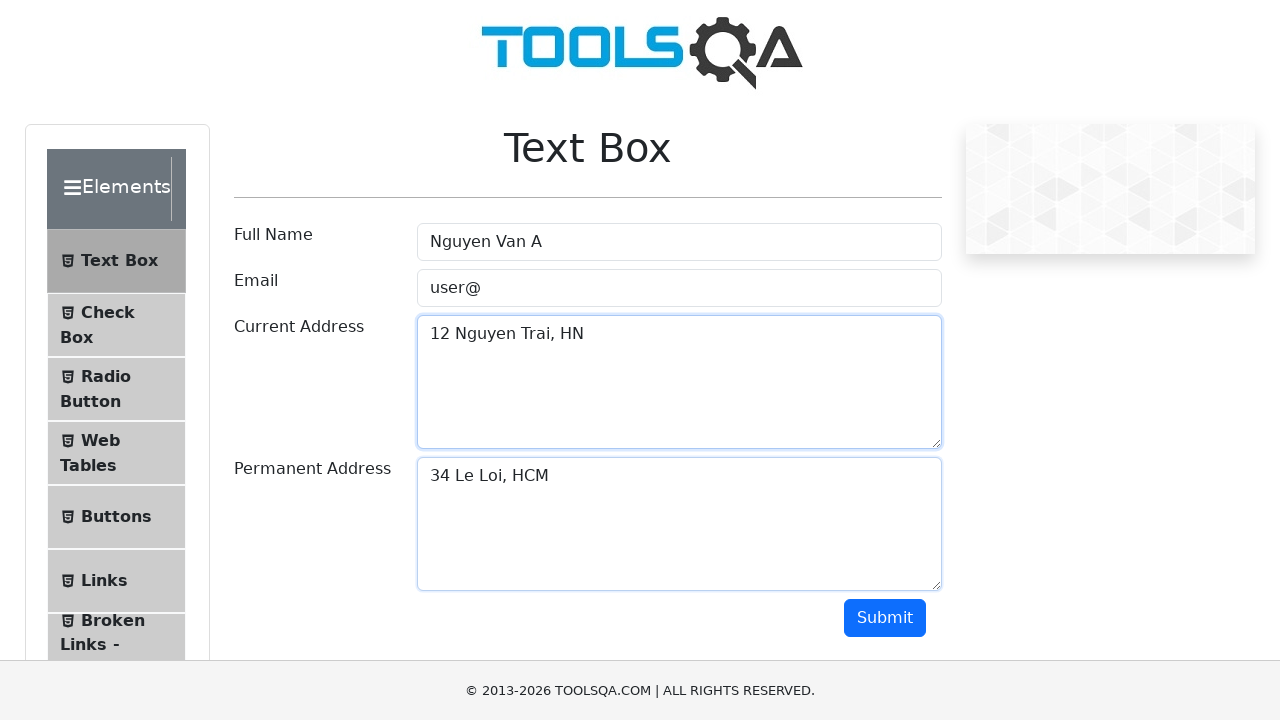

Clicked submit button to submit the form at (885, 618) on #submit
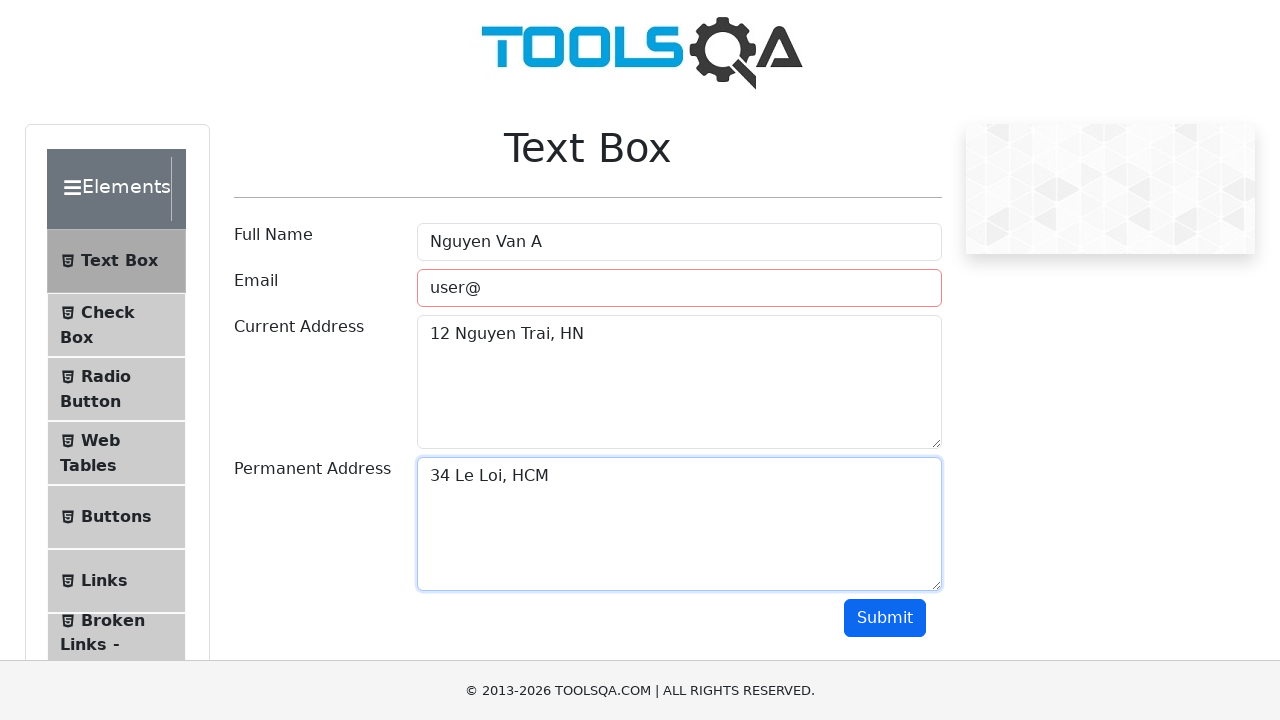

Email field displayed validation error with red border styling
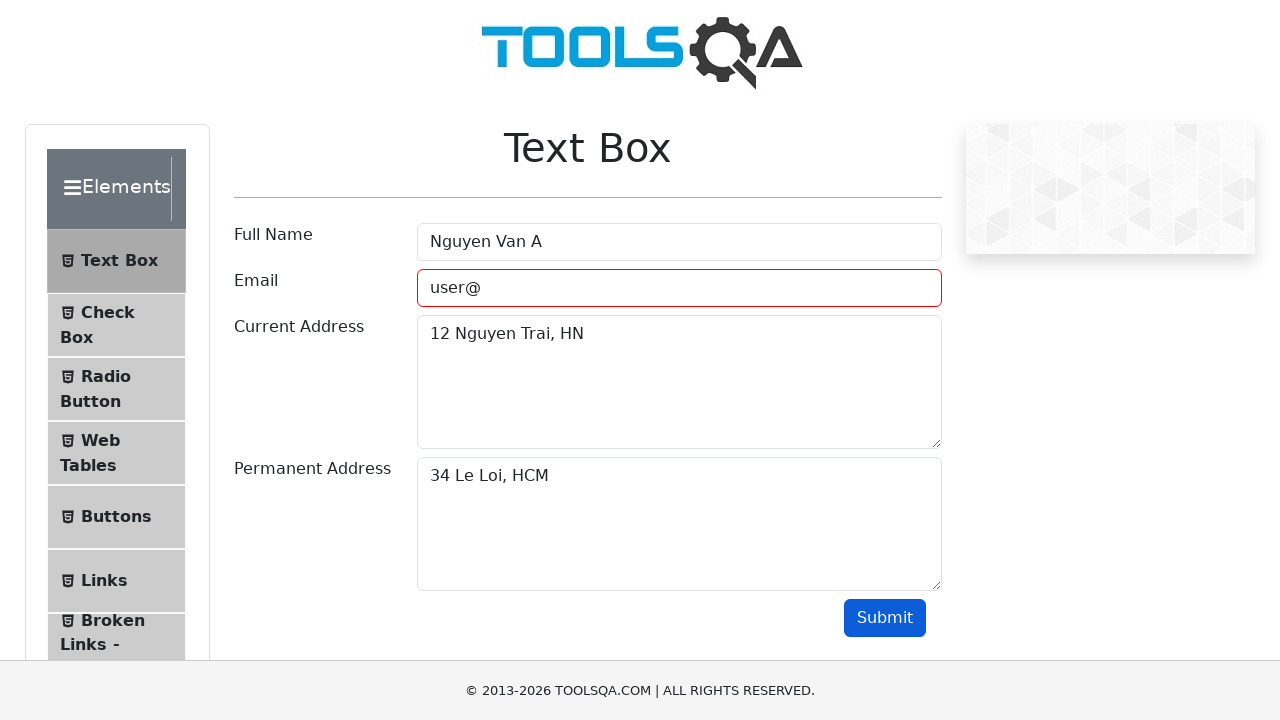

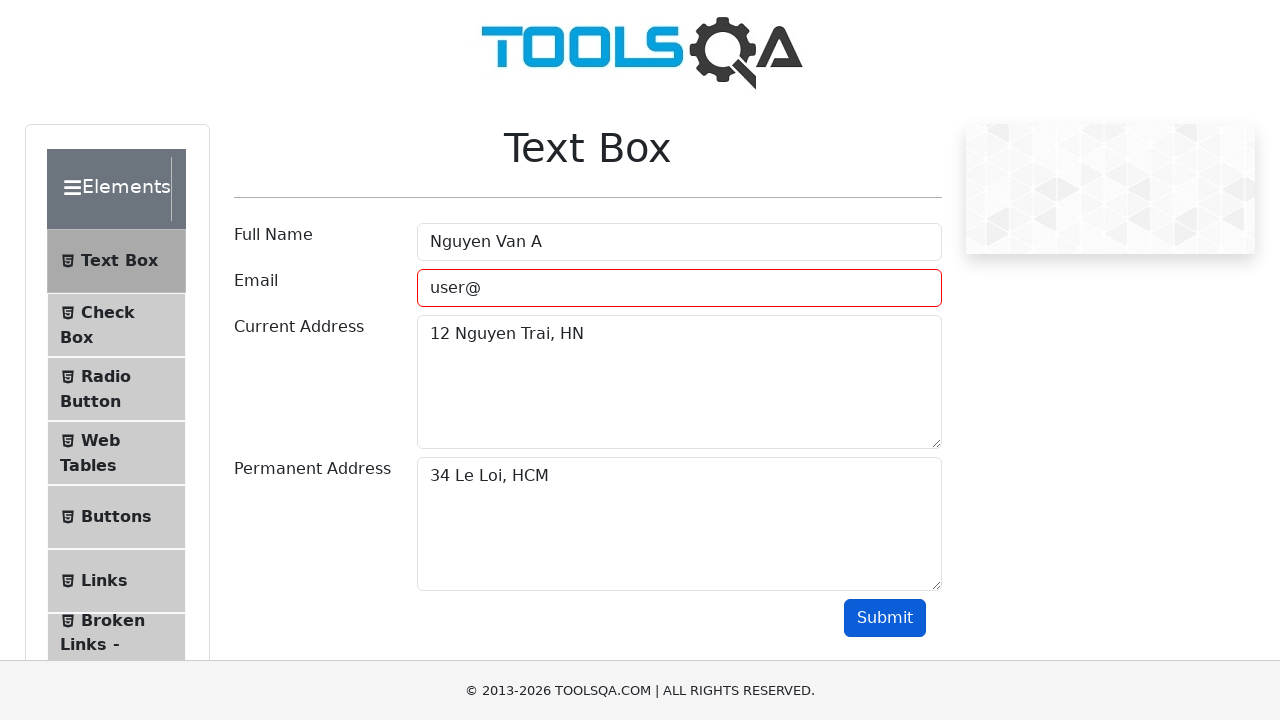